Tests that clicking on the vegetable/fruit name column header sorts the table in alphabetical order

Starting URL: https://rahulshettyacademy.com/seleniumPractise/#/offers

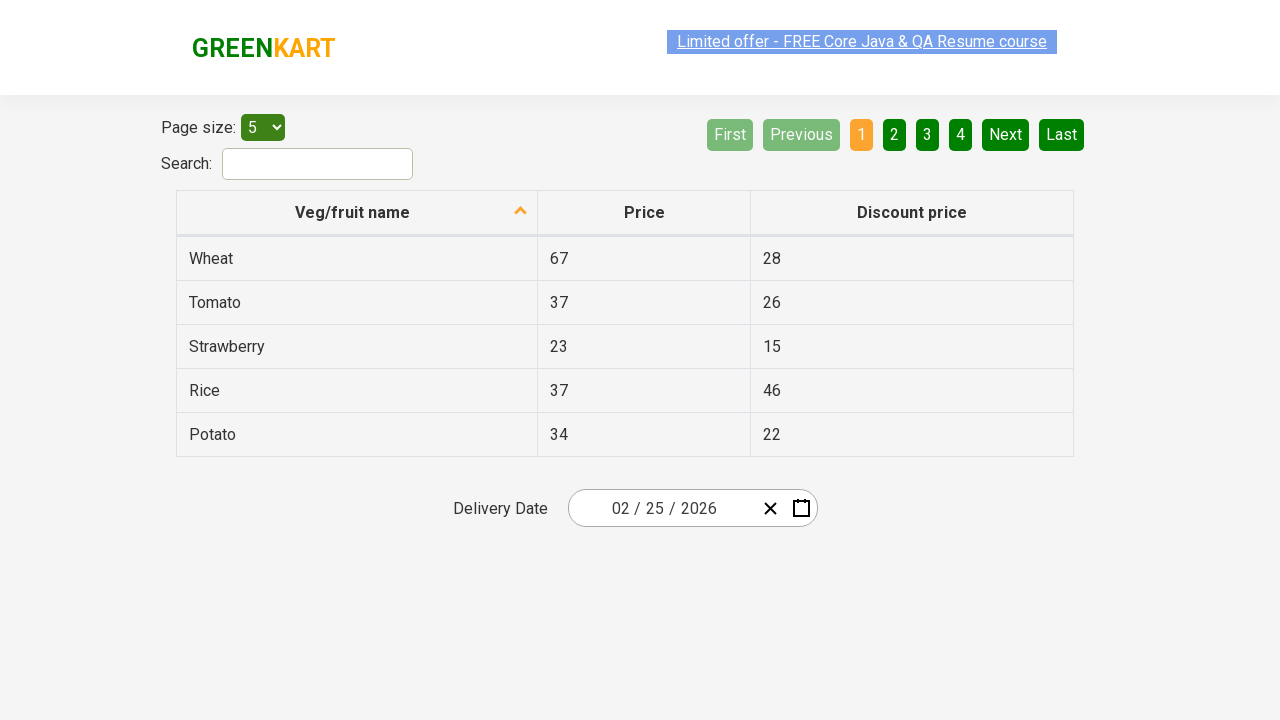

Clicked on 'Veg/fruit name' column header to sort at (353, 212) on xpath=//span[text()='Veg/fruit name']
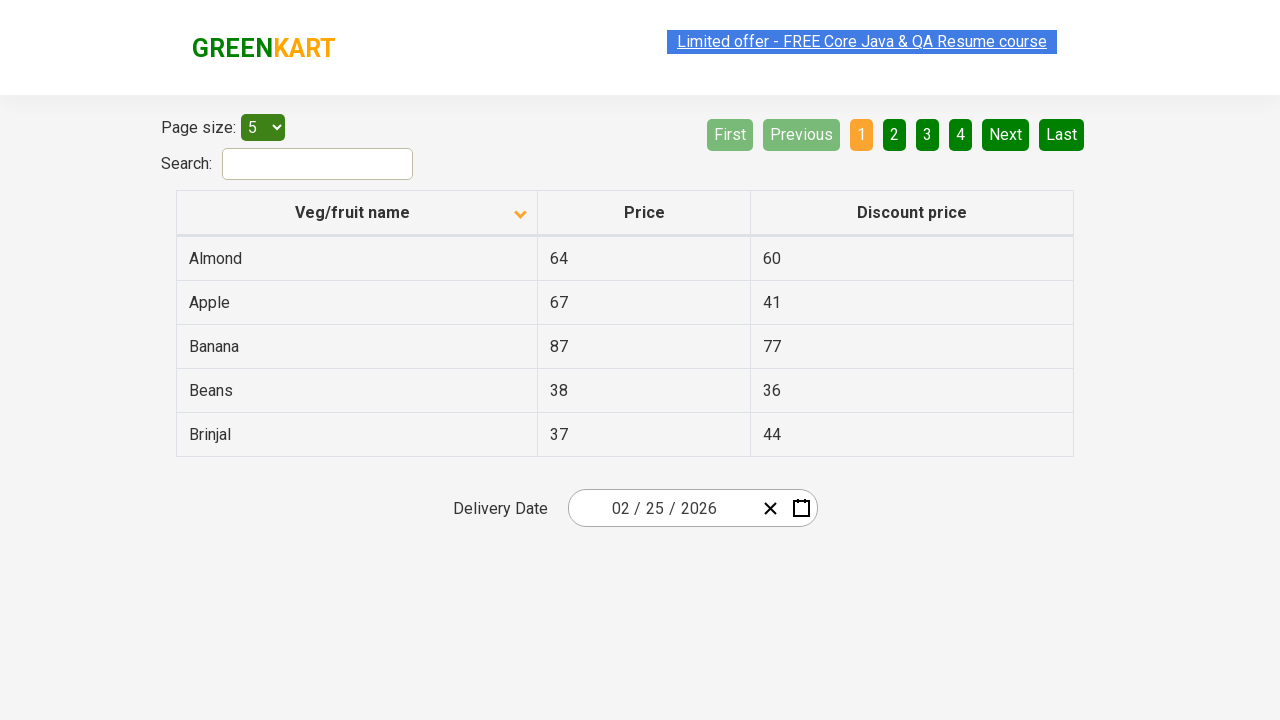

Waited for table to be sorted and loaded
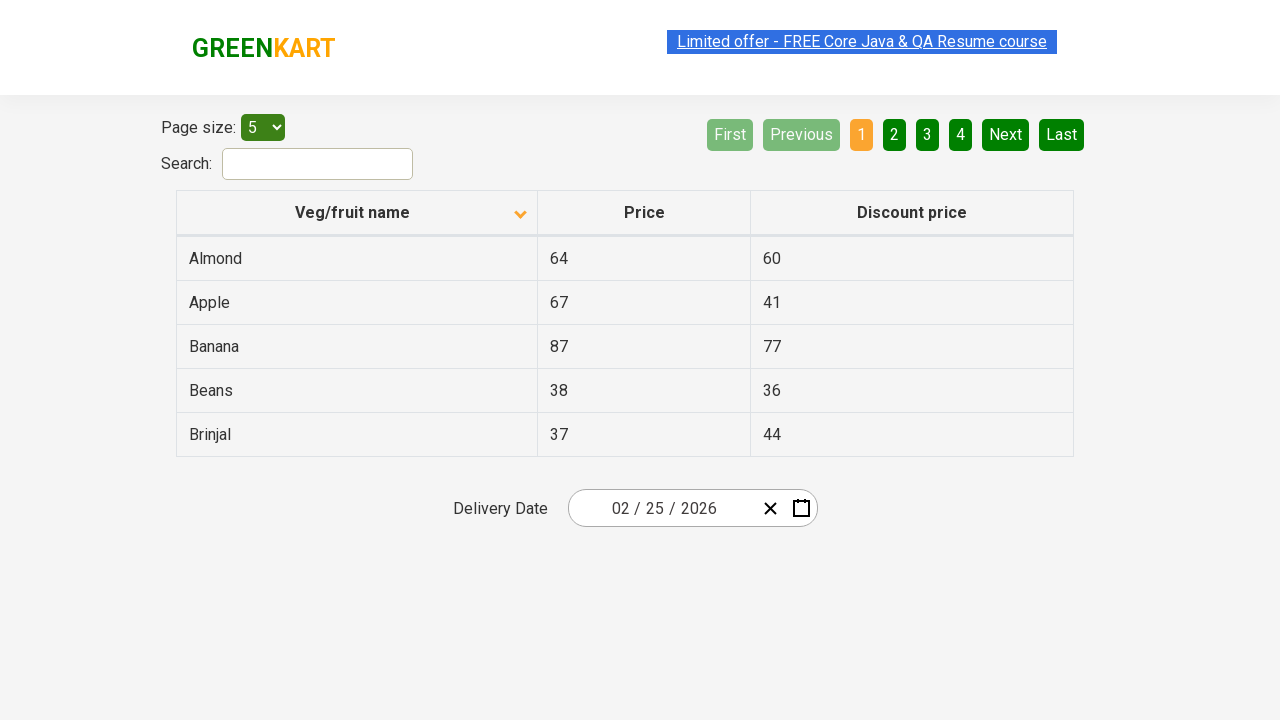

Retrieved all vegetable name elements from first column
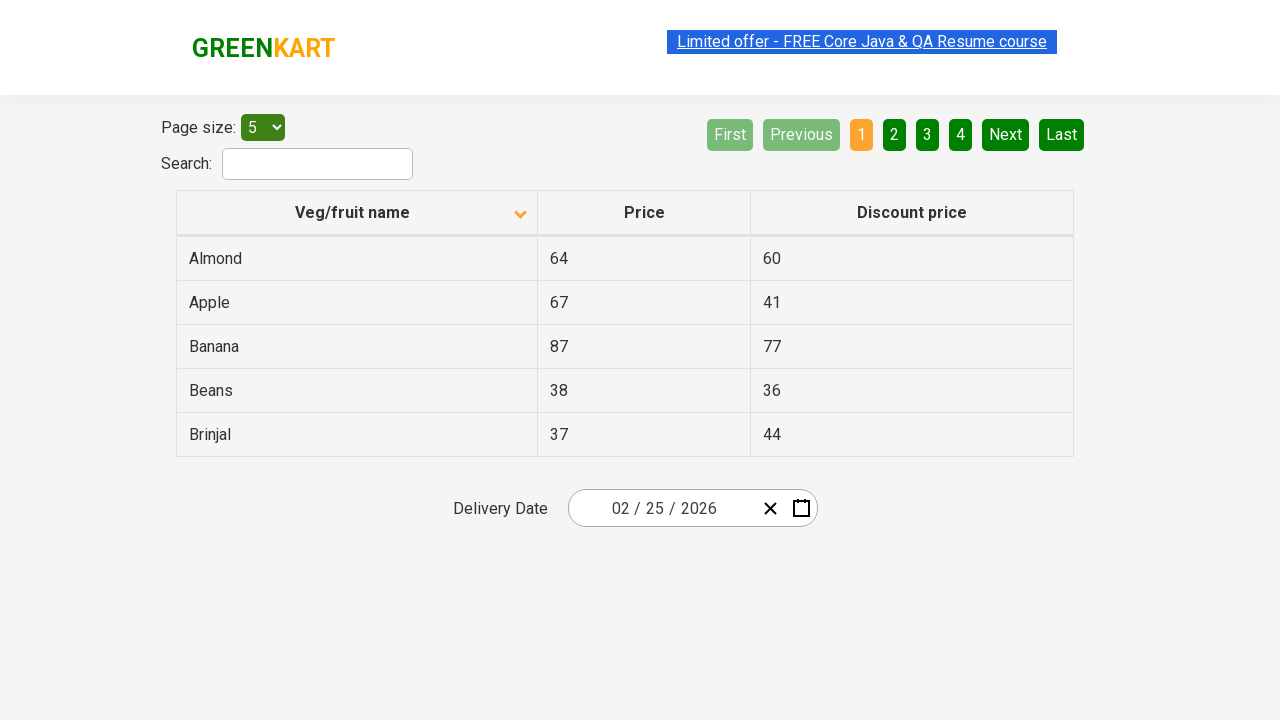

Extracted text content from all vegetable elements
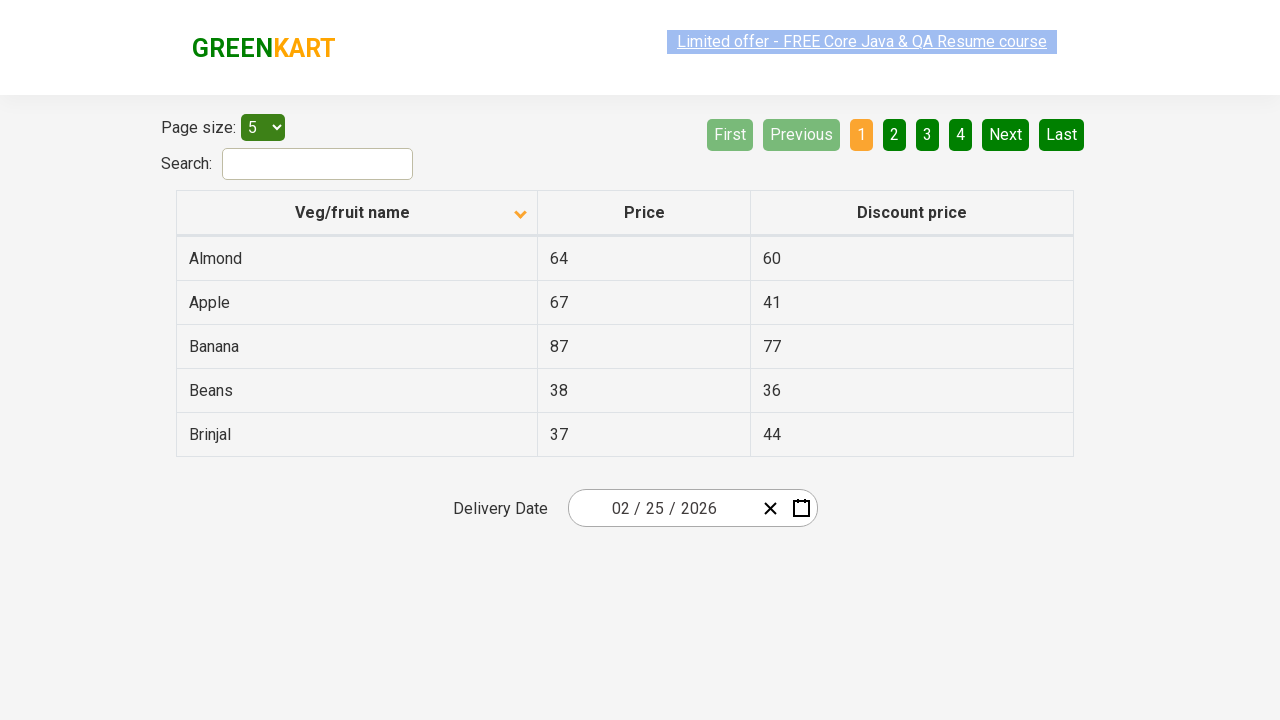

Created copy of vegetable list for comparison
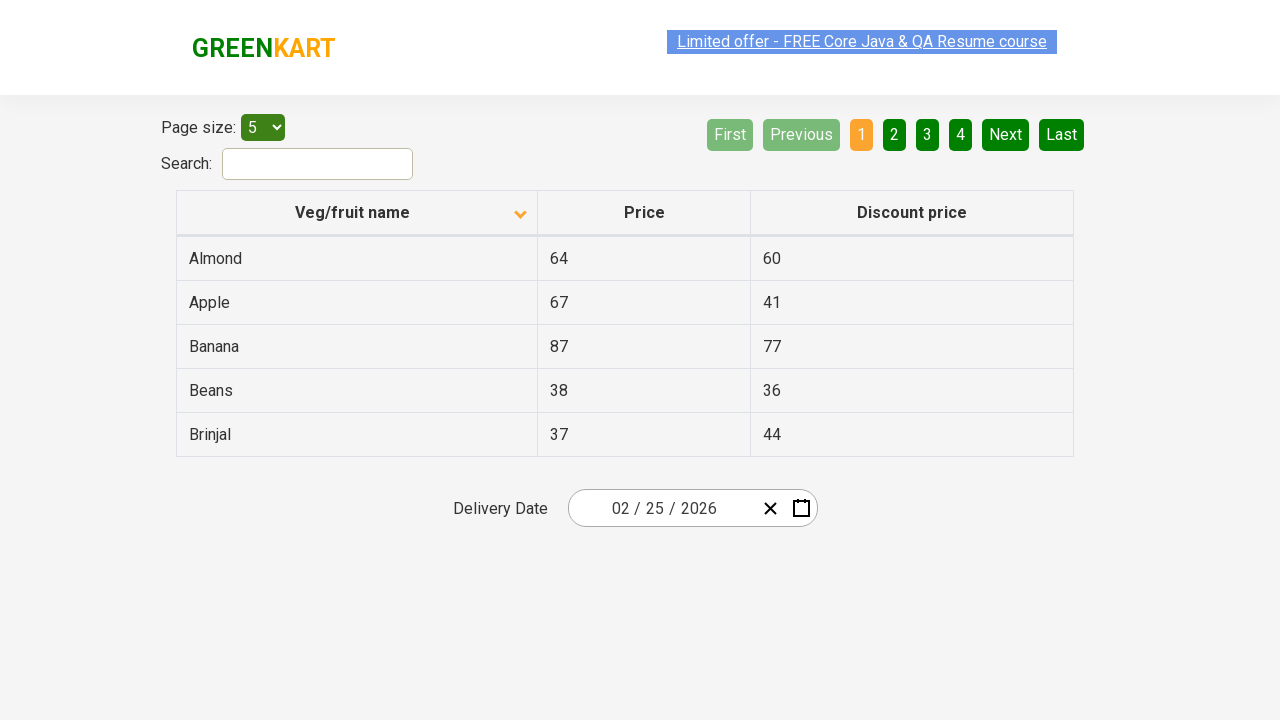

Sorted the vegetable list alphabetically
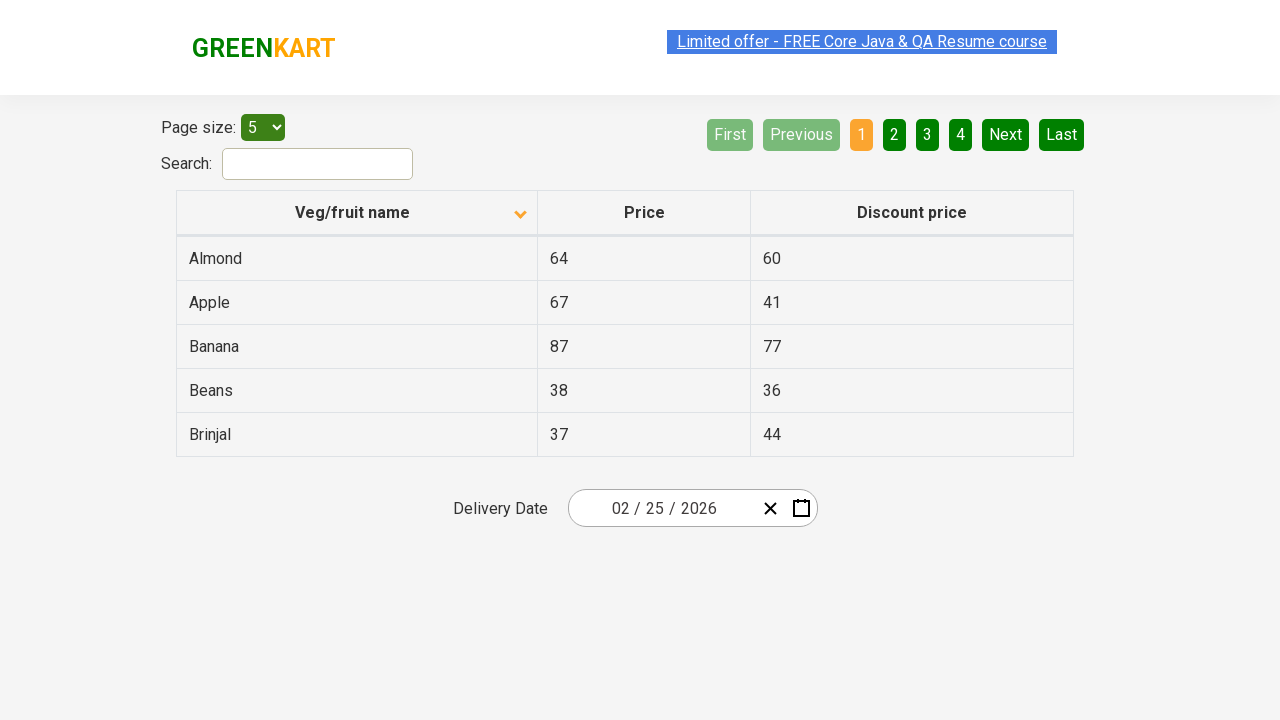

Verified that table is sorted alphabetically - assertion passed
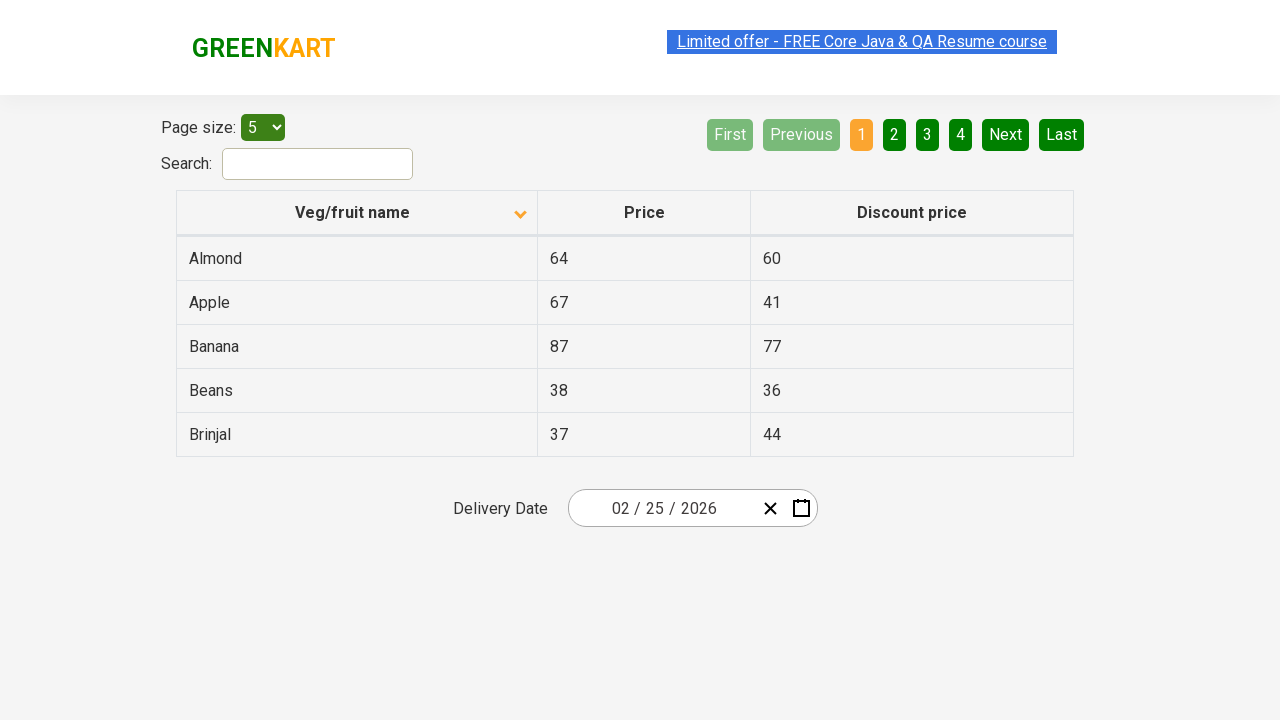

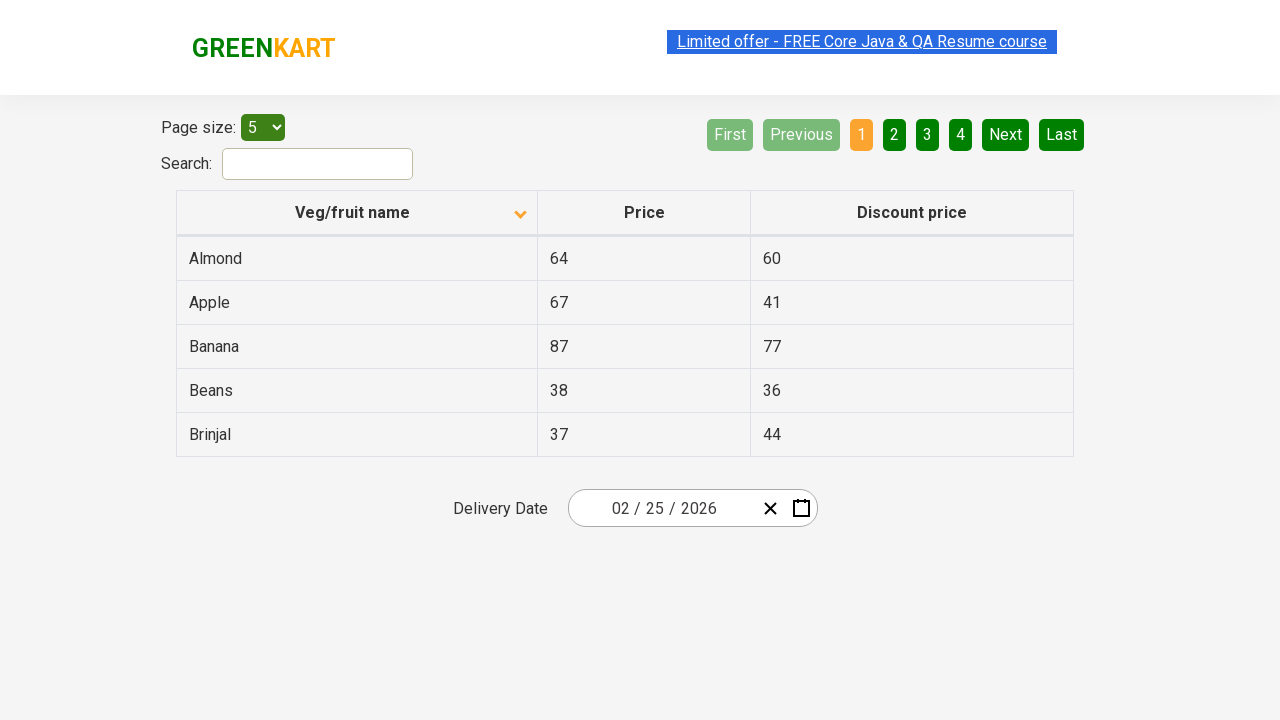